Tests the enable button functionality by clicking it, waiting for the loading bar to disappear, and verifying that the input box is enabled and the success message is displayed

Starting URL: https://practice.cydeo.com/dynamic_controls

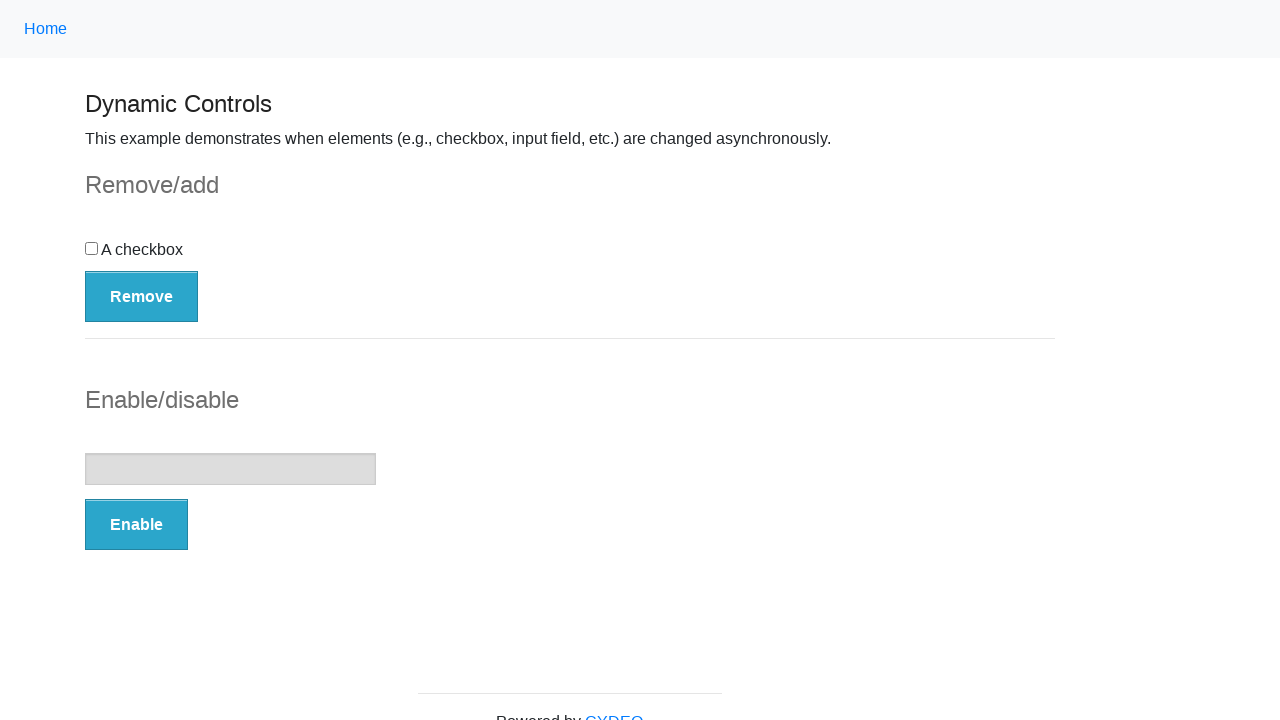

Clicked the Enable button at (136, 525) on button:has-text('Enable')
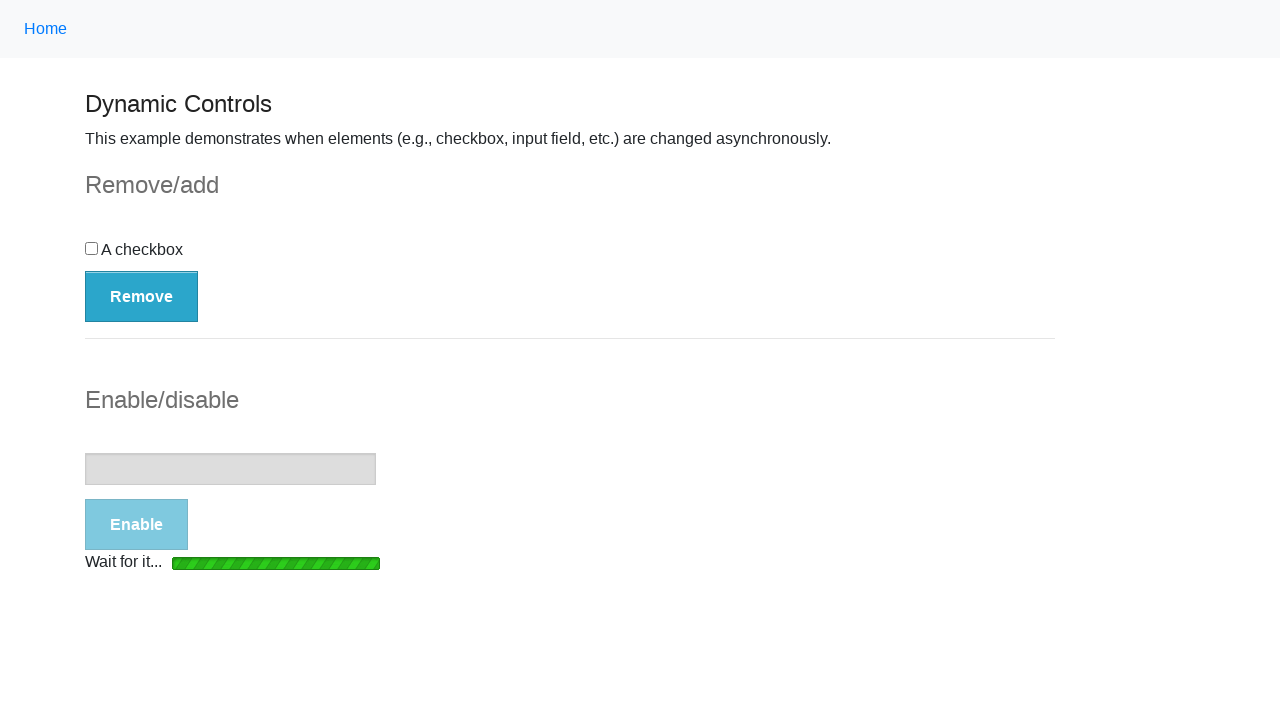

Loading bar disappeared
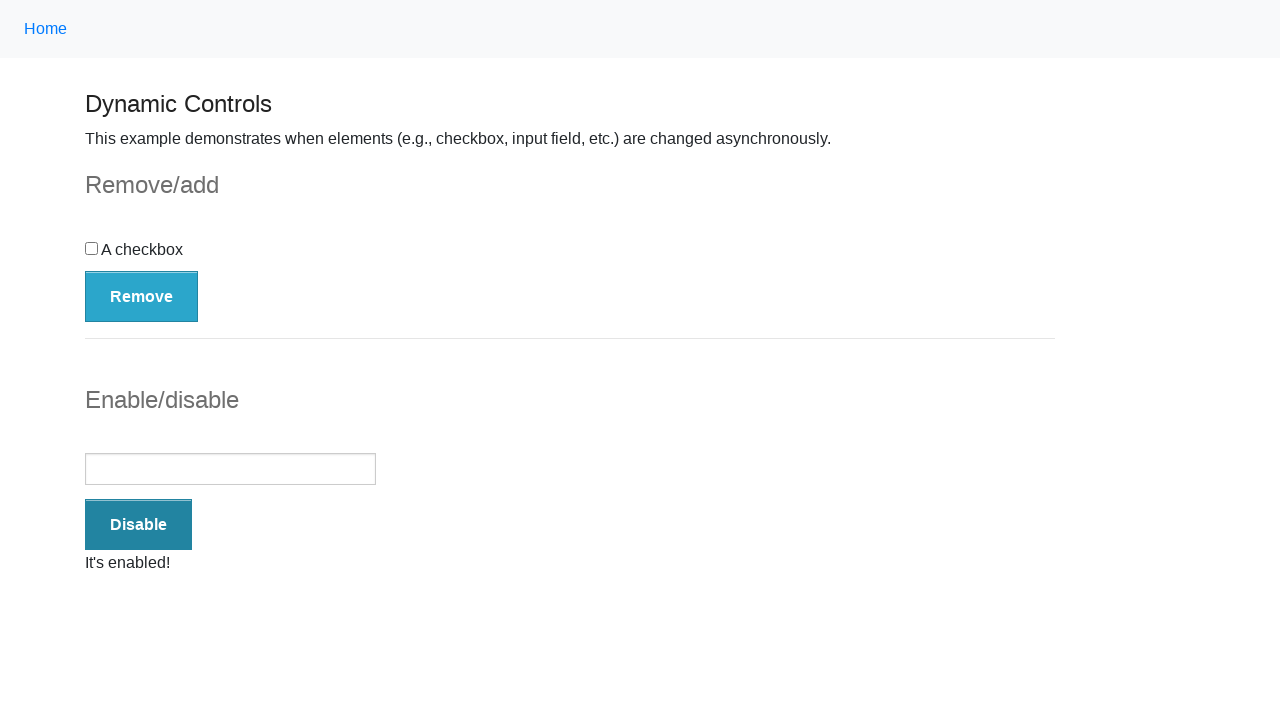

Verified input box is enabled
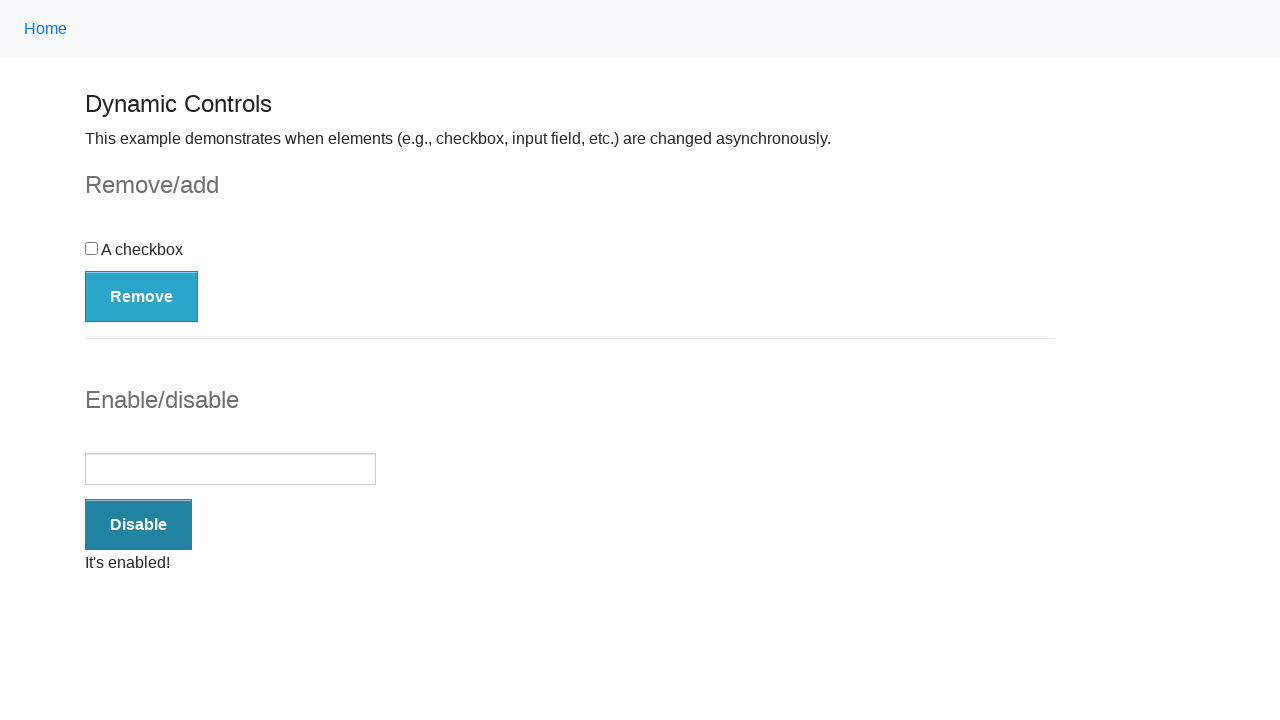

Verified success message is visible
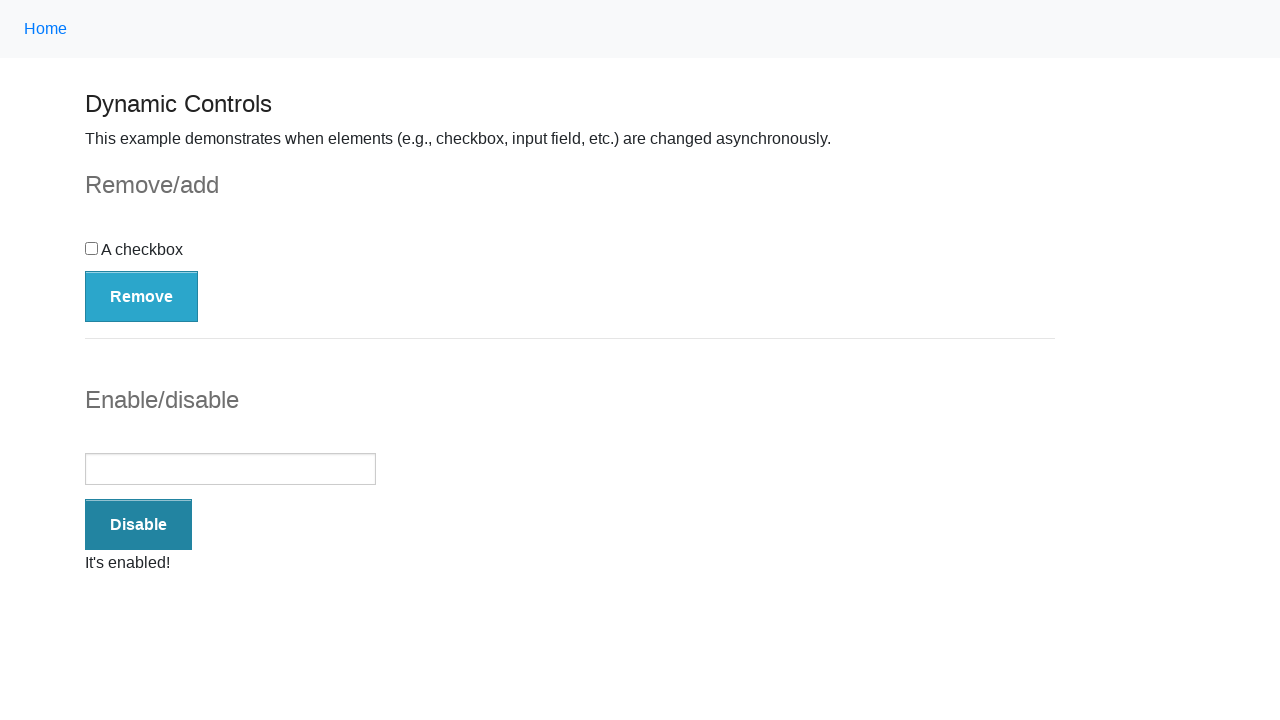

Verified success message contains 'It's enabled!'
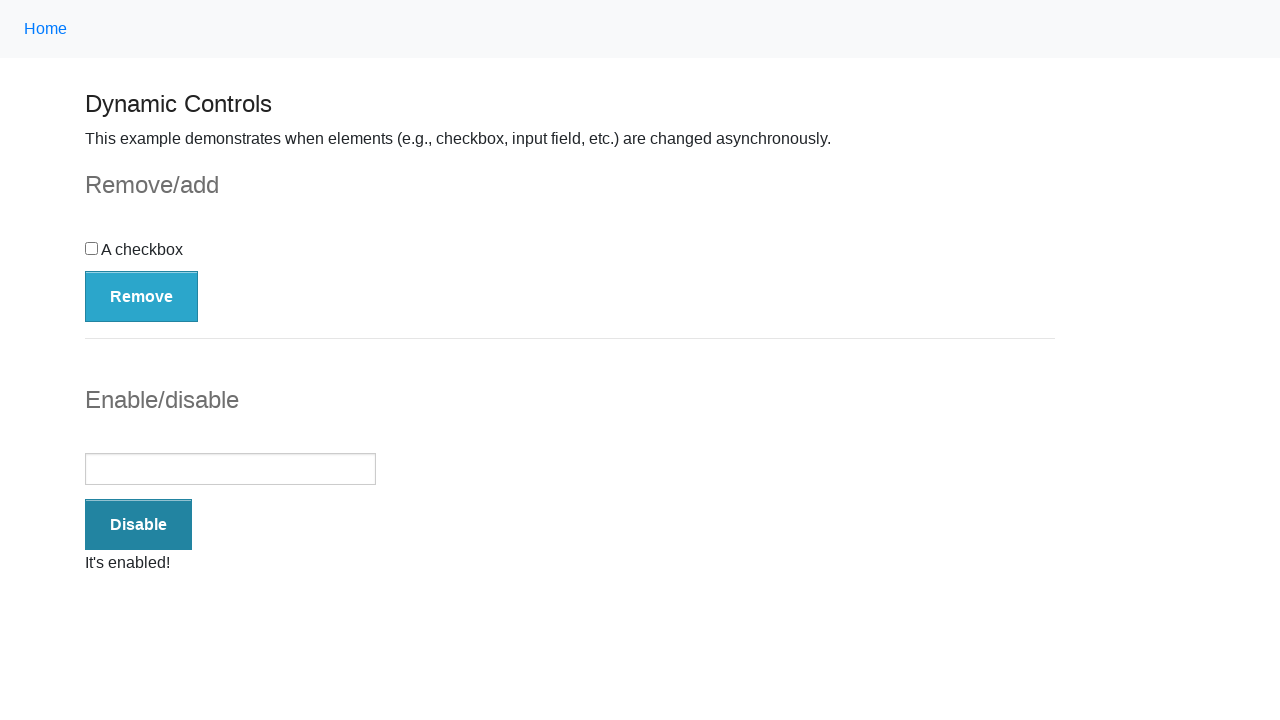

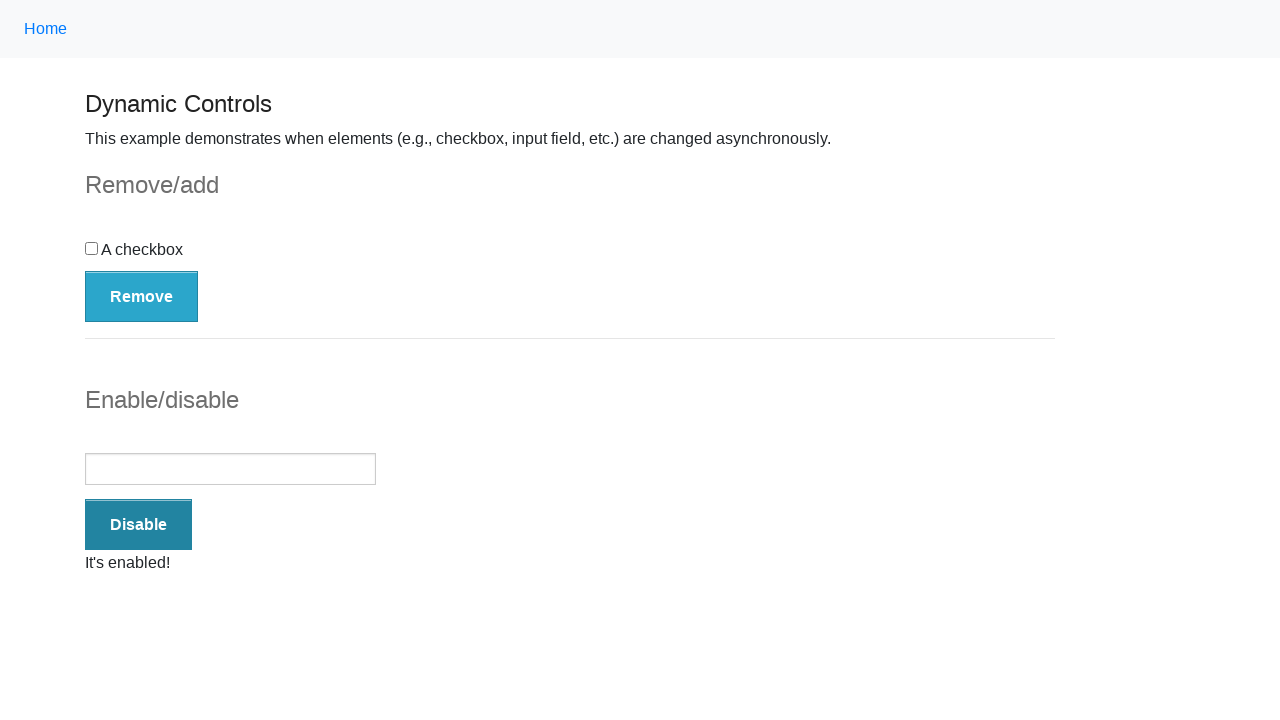